Tests a registration form by filling in required fields (first name, last name, email) and submitting the form, then verifies the success message is displayed.

Starting URL: http://suninjuly.github.io/registration2.html

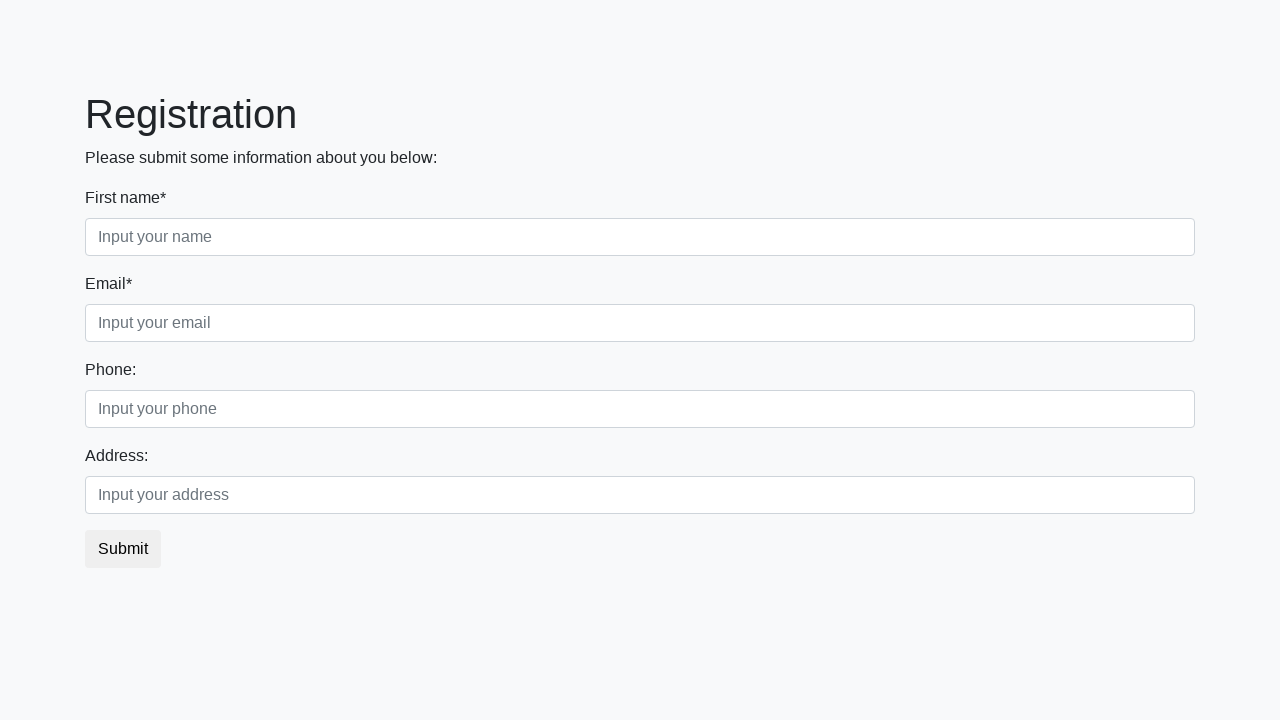

Filled first name field with 'Ivan' on input[placeholder="Input your name"]
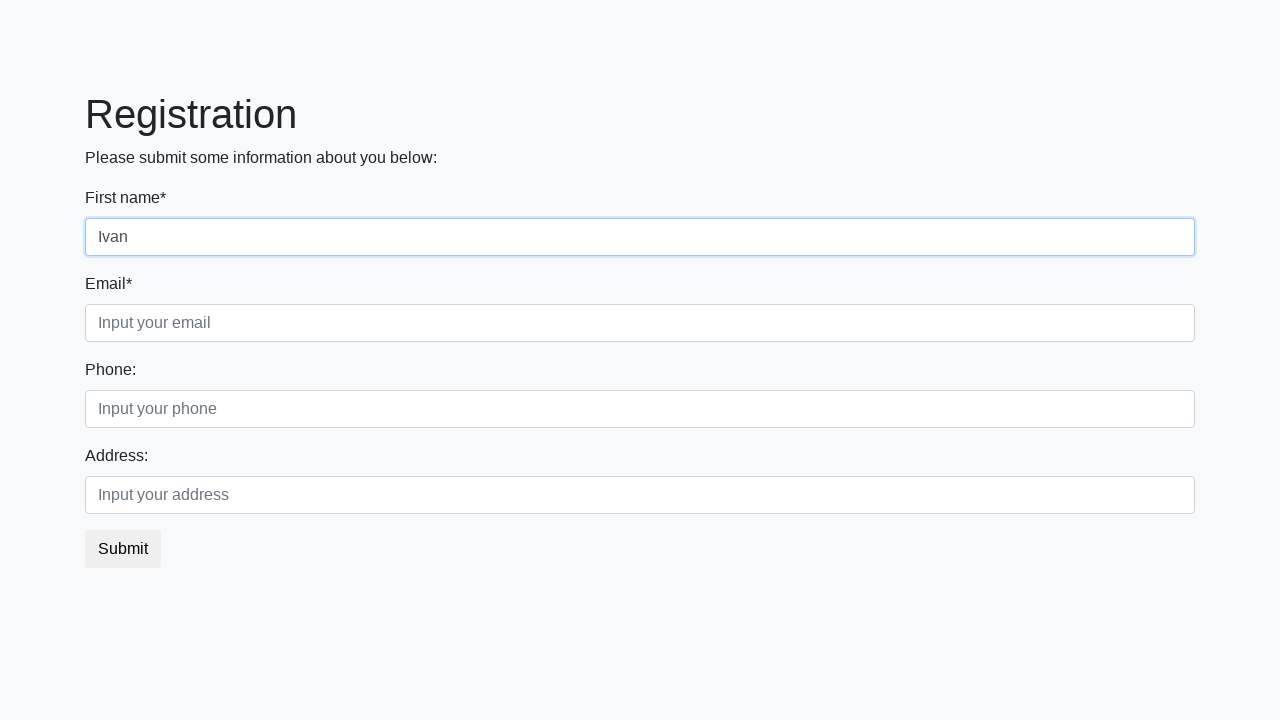

Located all name input fields
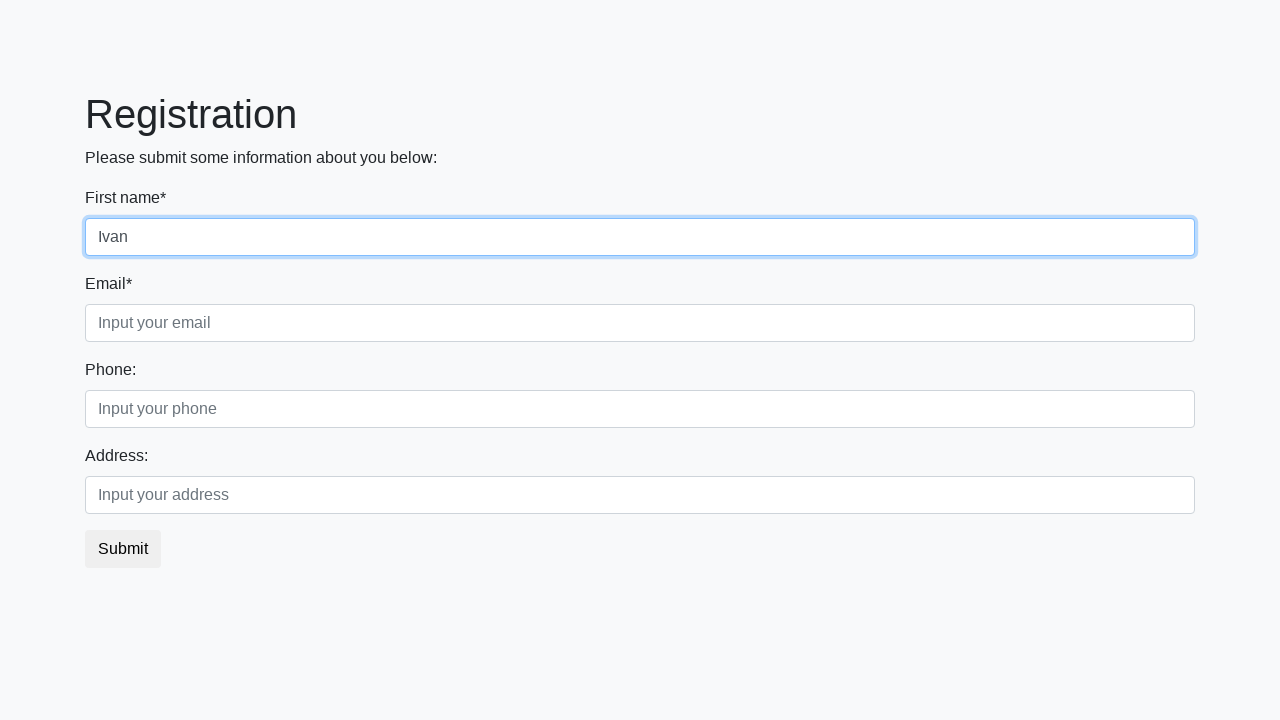

Filled email field with 'email@mail.ru' on input[placeholder="Input your email"]
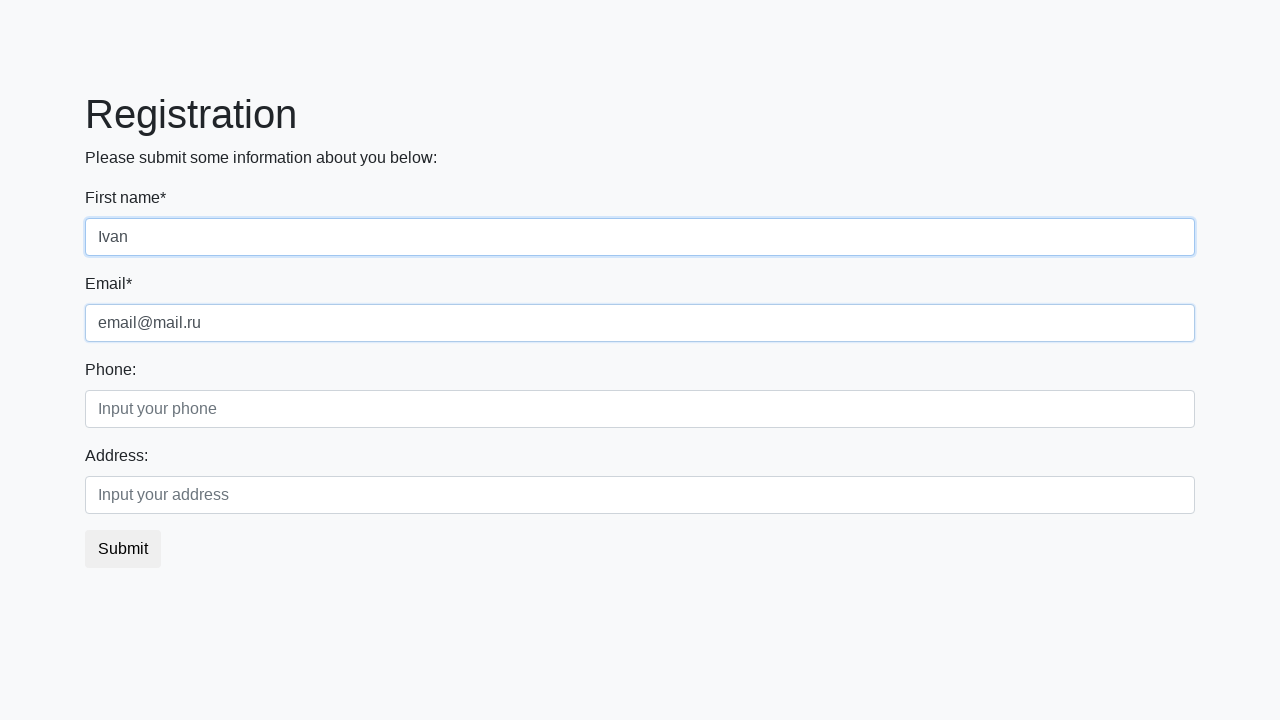

Clicked submit button to register at (123, 549) on button.btn
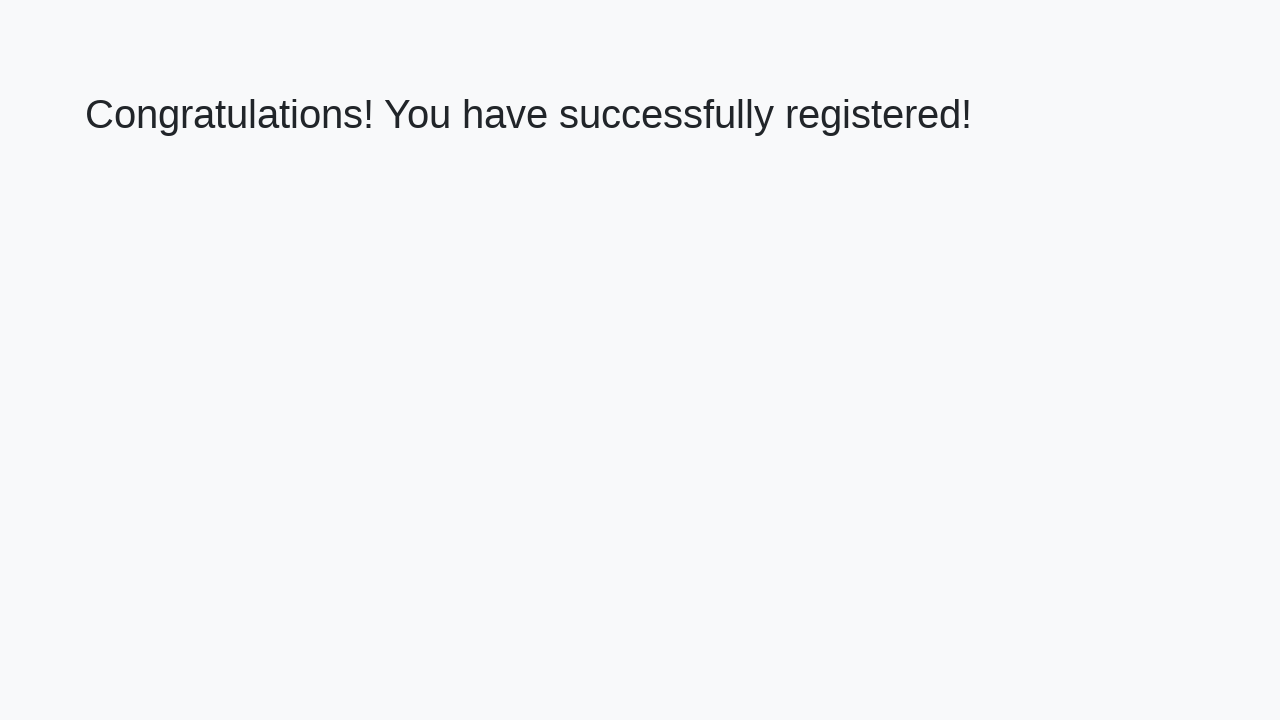

Success message element loaded
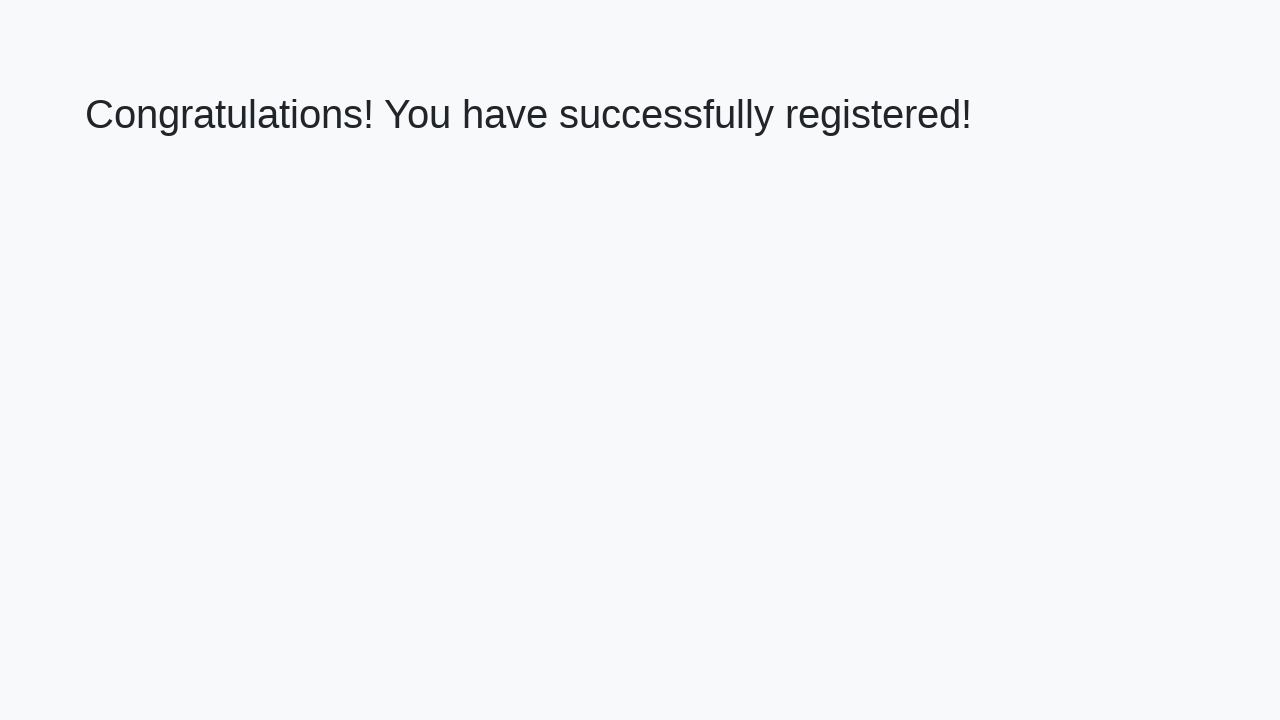

Retrieved success message text
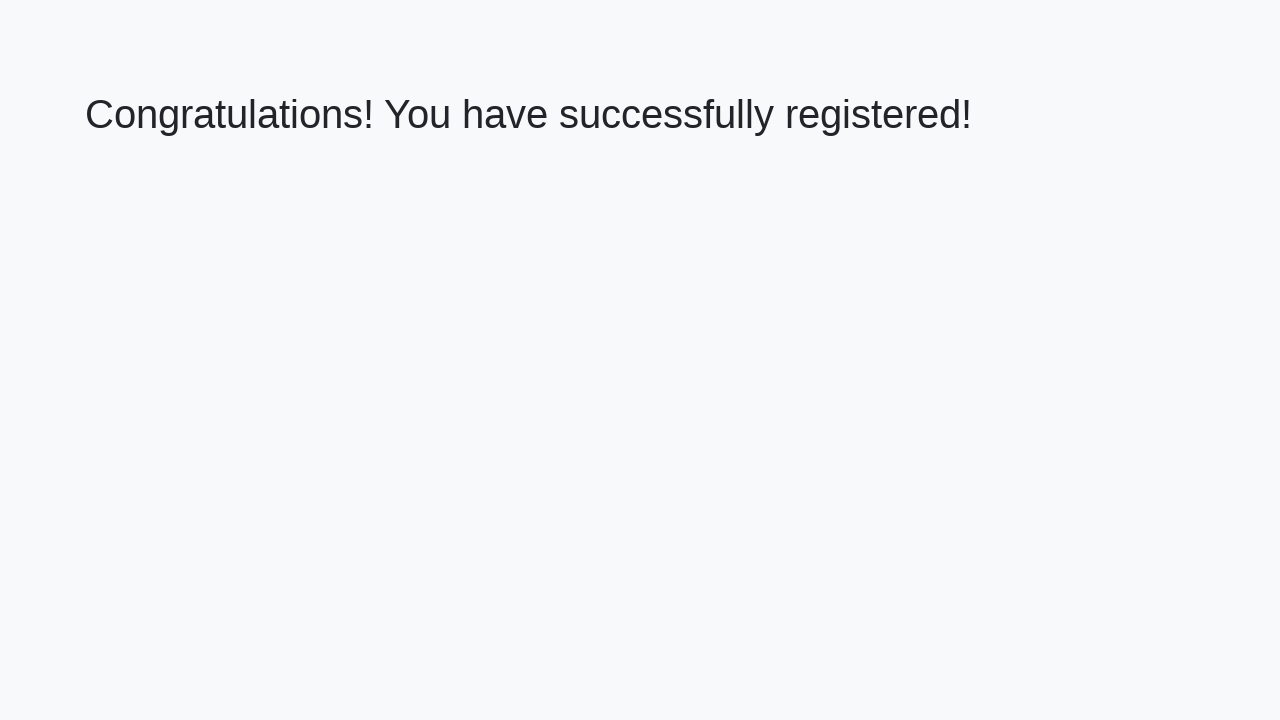

Verified success message: 'Congratulations! You have successfully registered!'
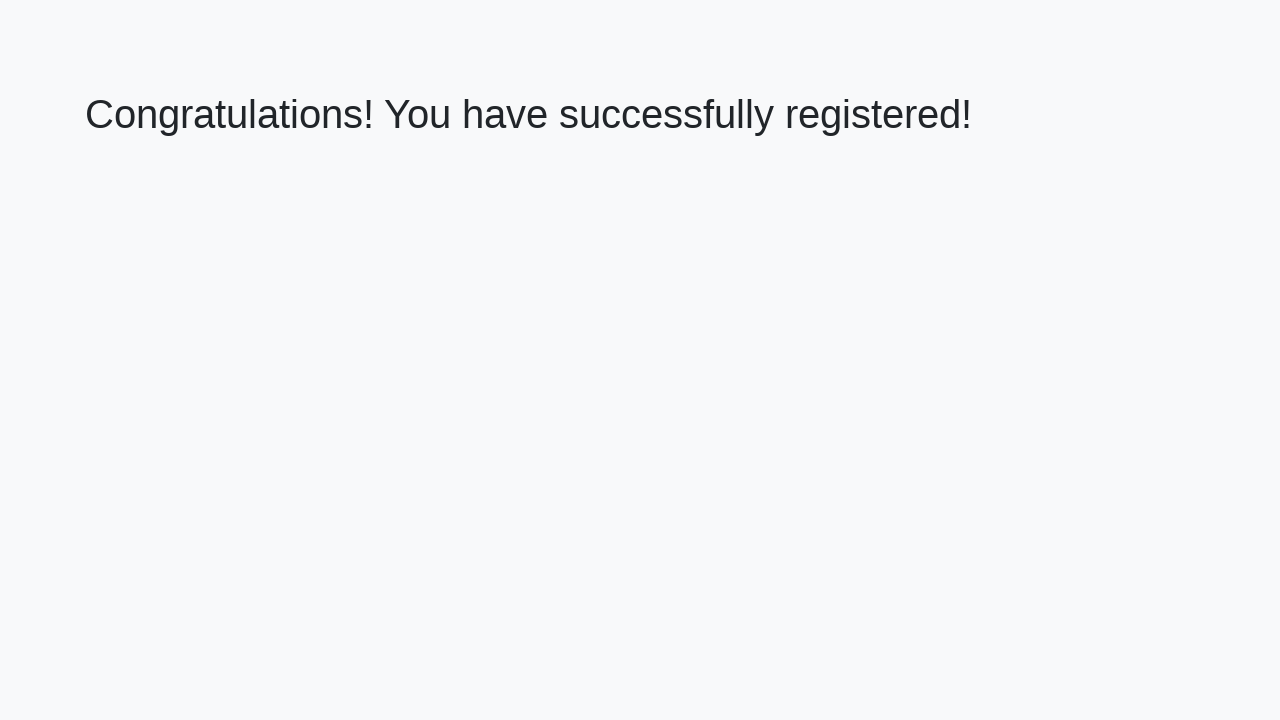

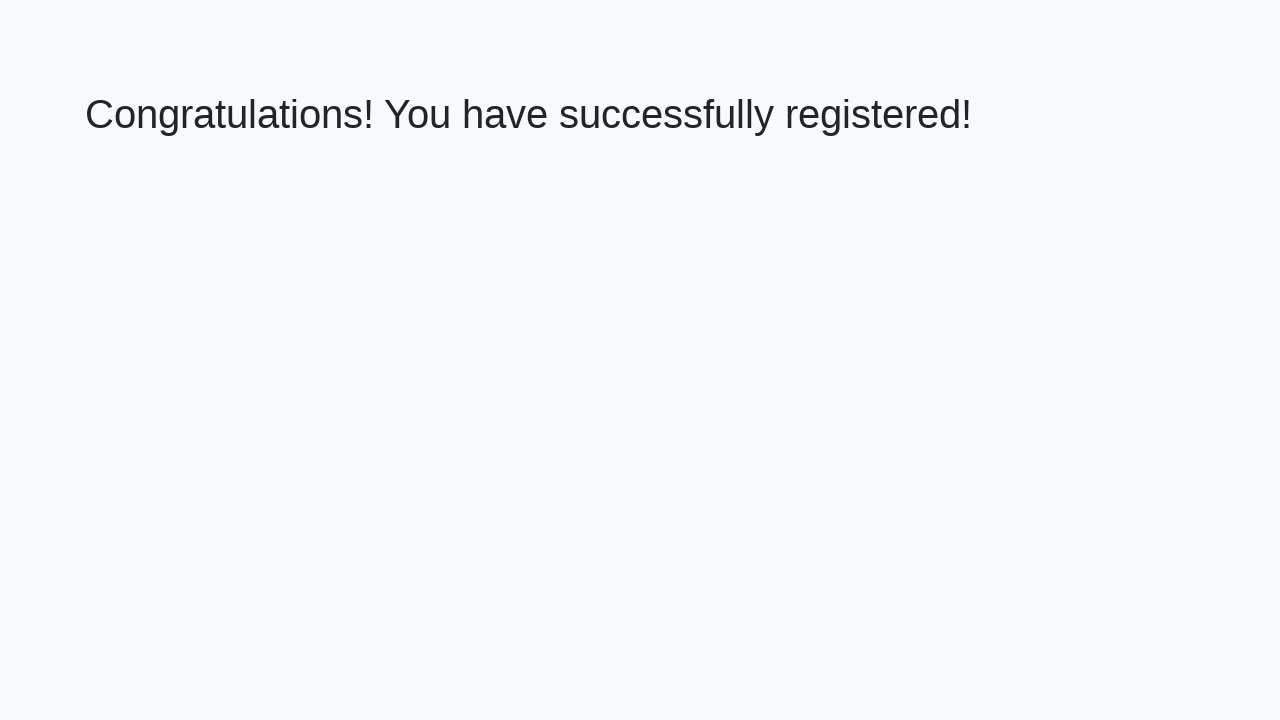